Validates that the sign-in link is enabled and clicks it to navigate to the login page

Starting URL: https://rediff.com

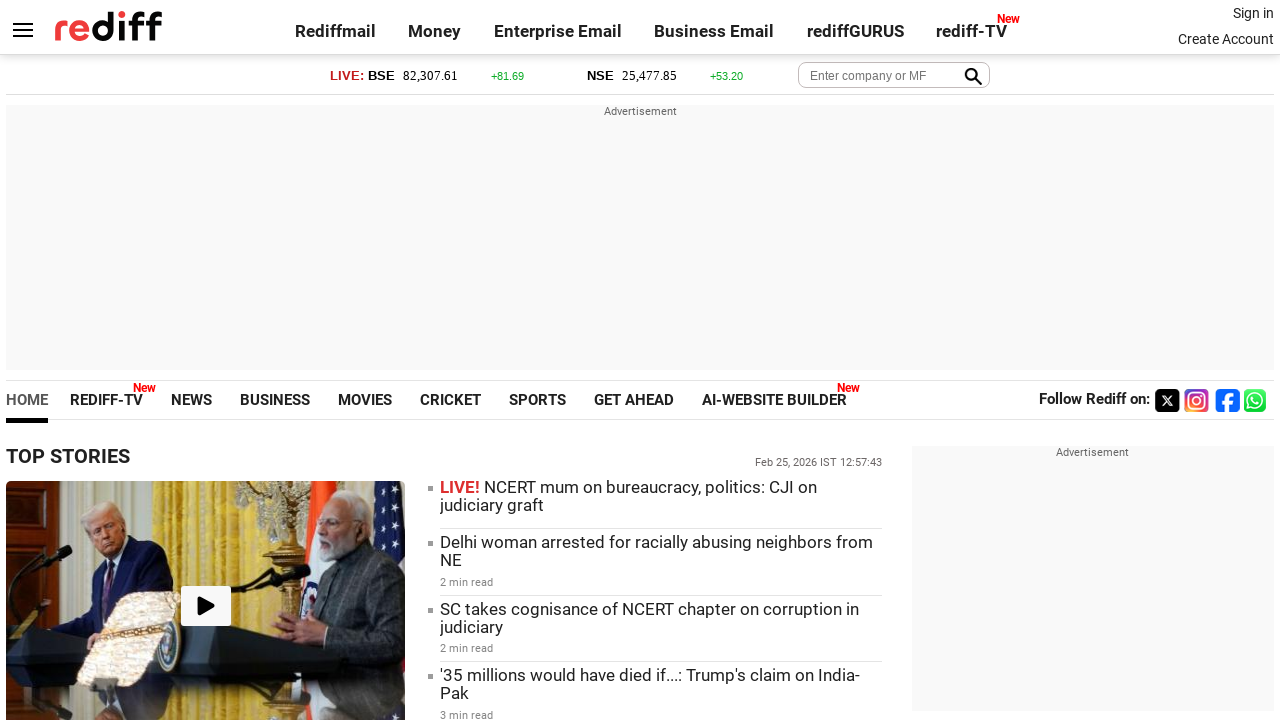

Located sign-in link element
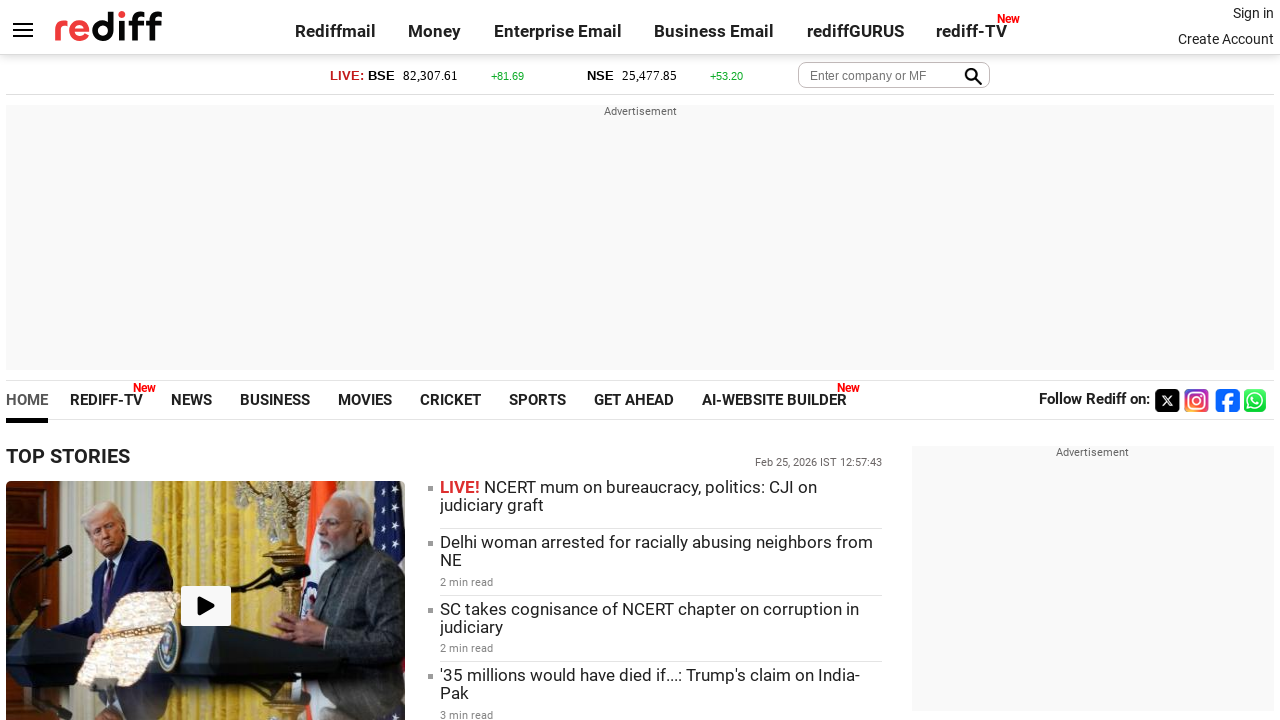

Verified that sign-in link is enabled
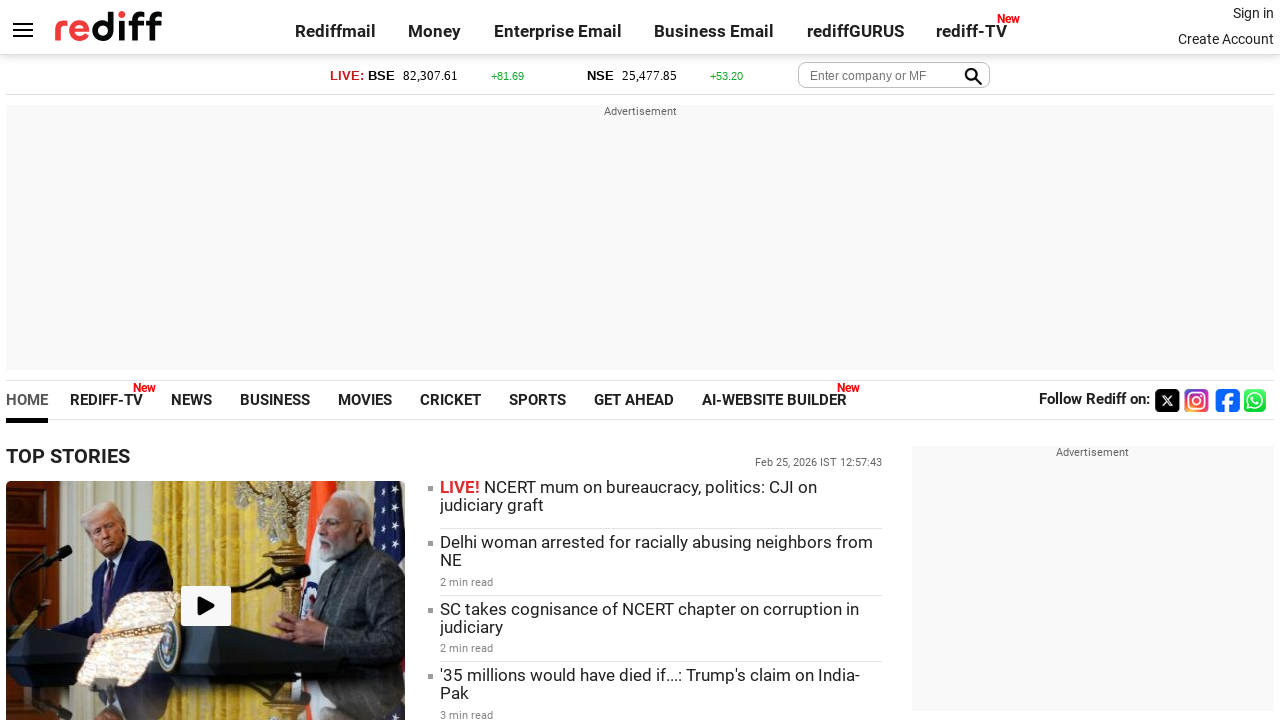

Clicked sign-in link to navigate to login page at (1253, 13) on .signin
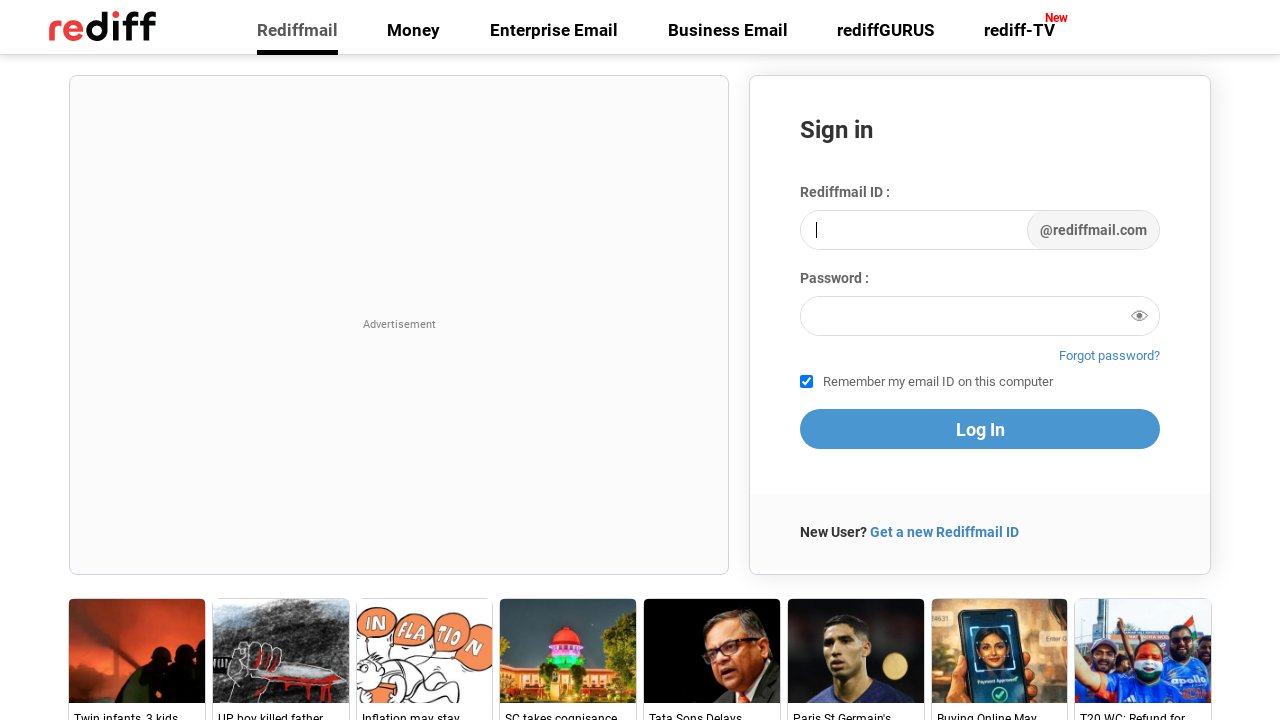

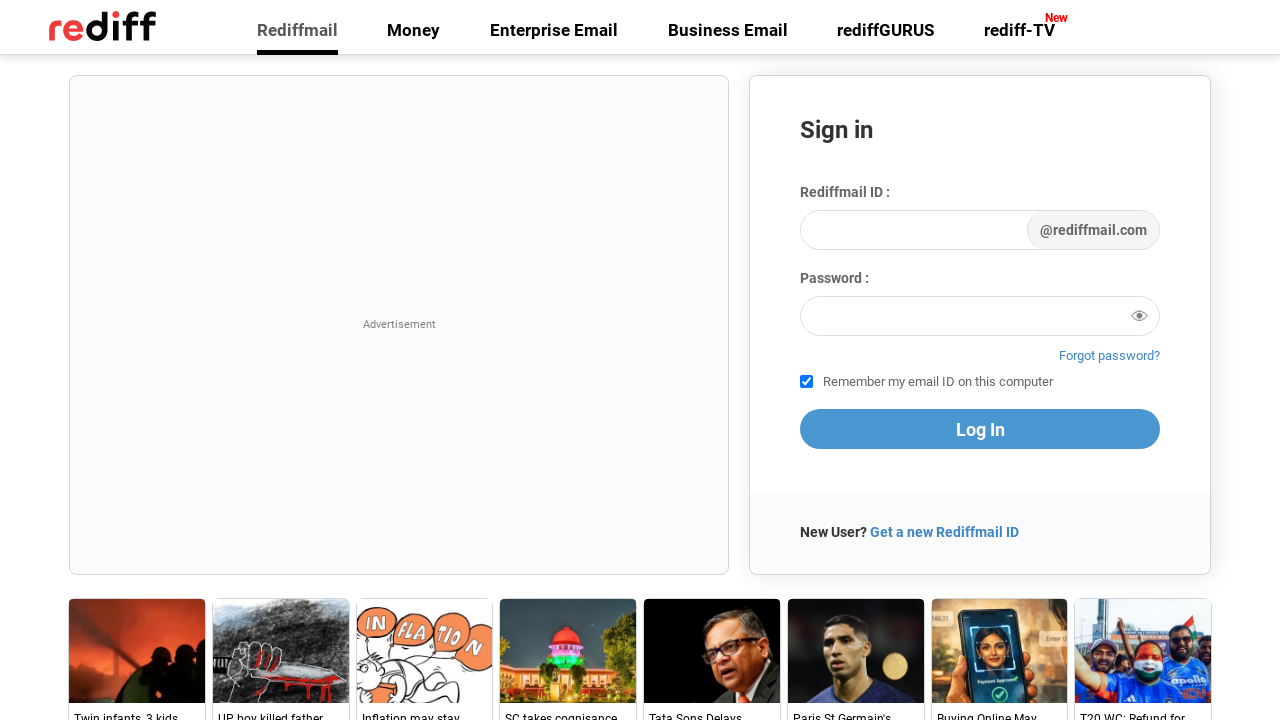